Tests dynamic controls on a page by toggling a checkbox's visibility - clicking a button to make the checkbox disappear, waiting for it to reappear, and then clicking the checkbox itself.

Starting URL: https://v1.training-support.net/selenium/dynamic-controls

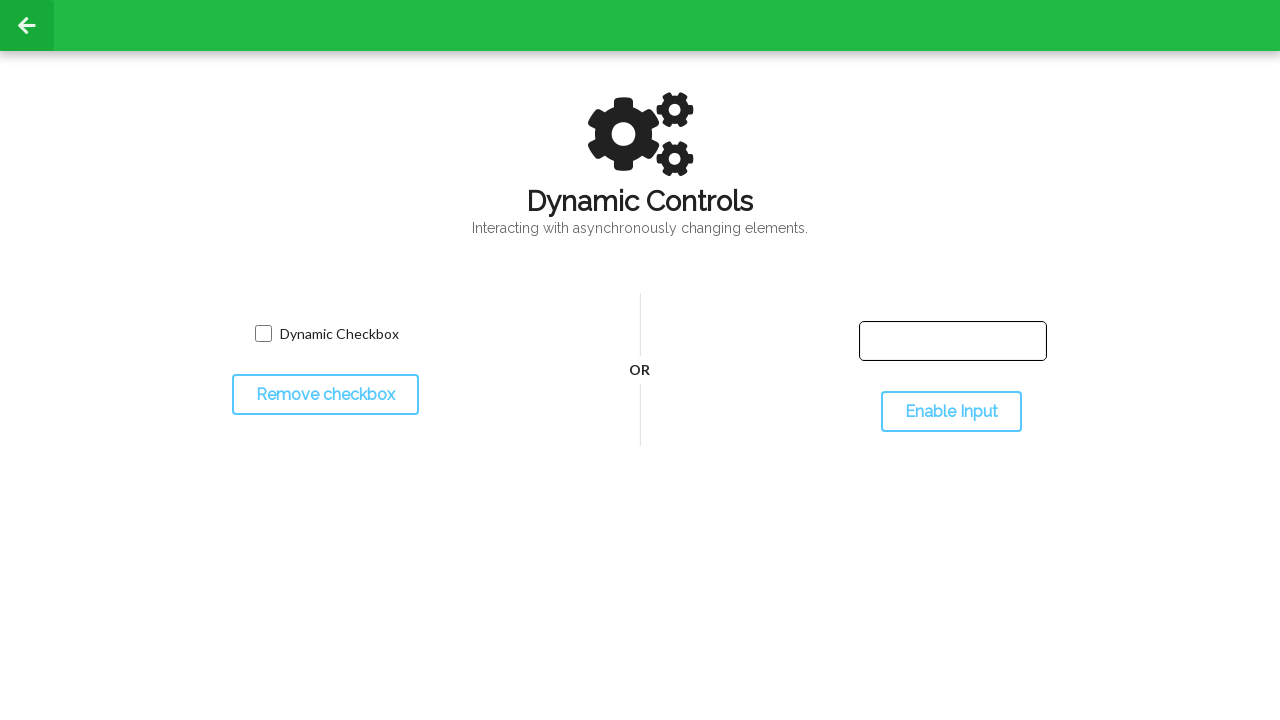

Clicked toggle button to hide the checkbox at (325, 395) on #toggleCheckbox
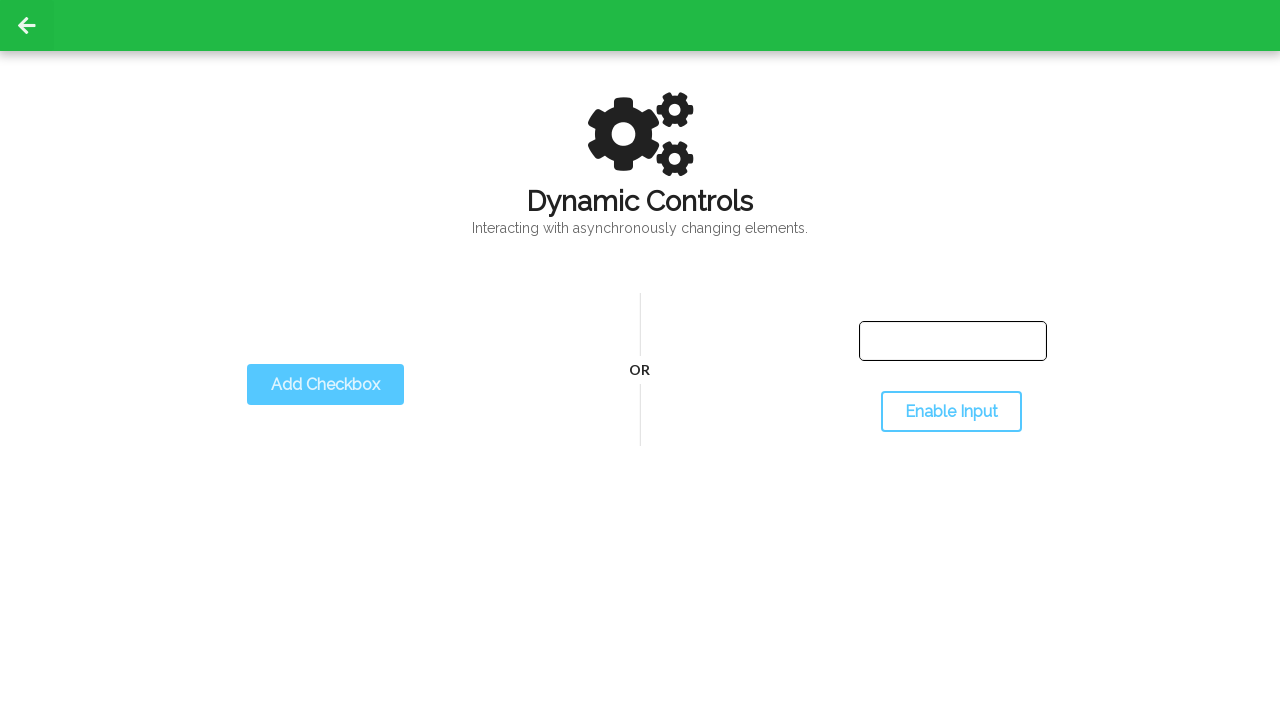

Checkbox disappeared after toggle
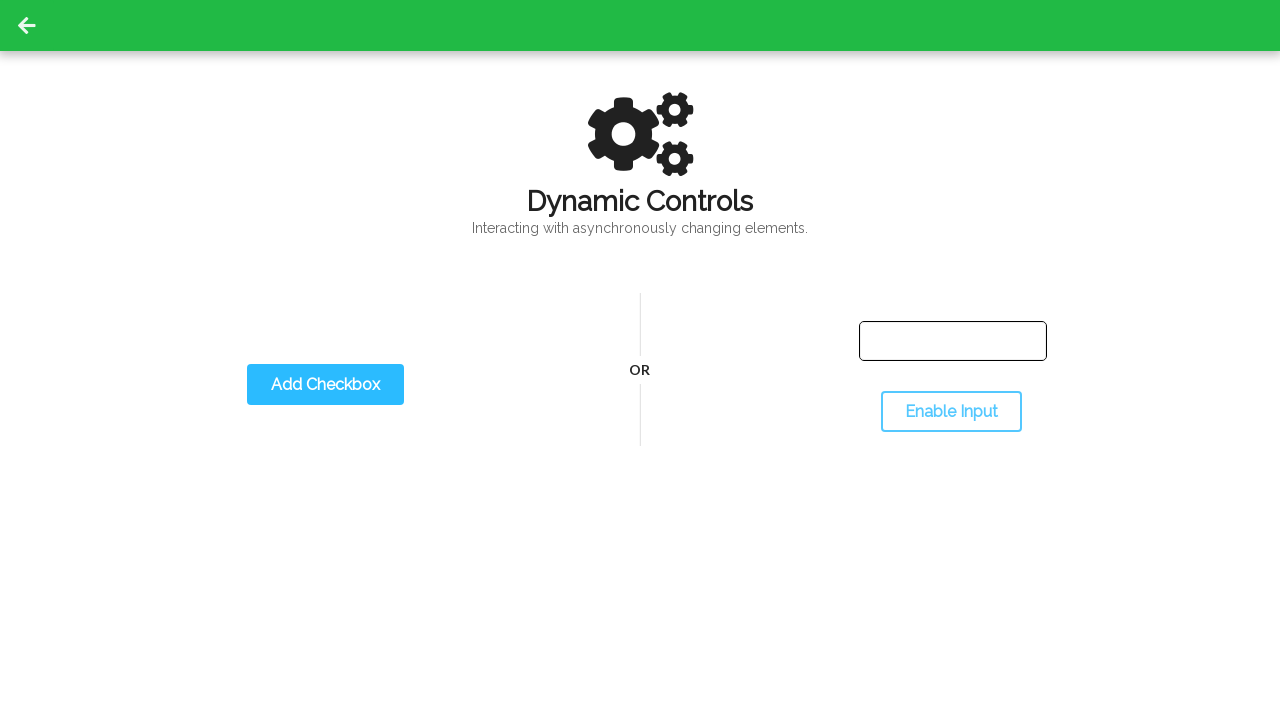

Clicked toggle button to show the checkbox at (325, 385) on #toggleCheckbox
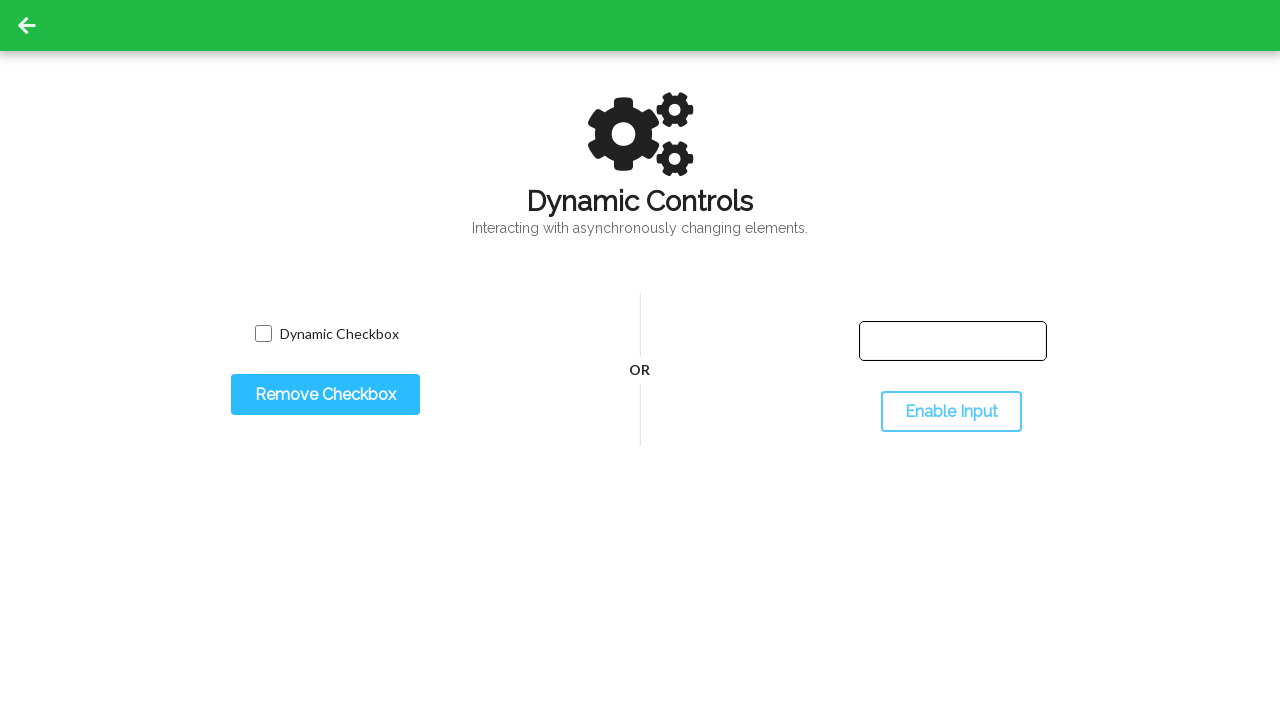

Checkbox reappeared after second toggle
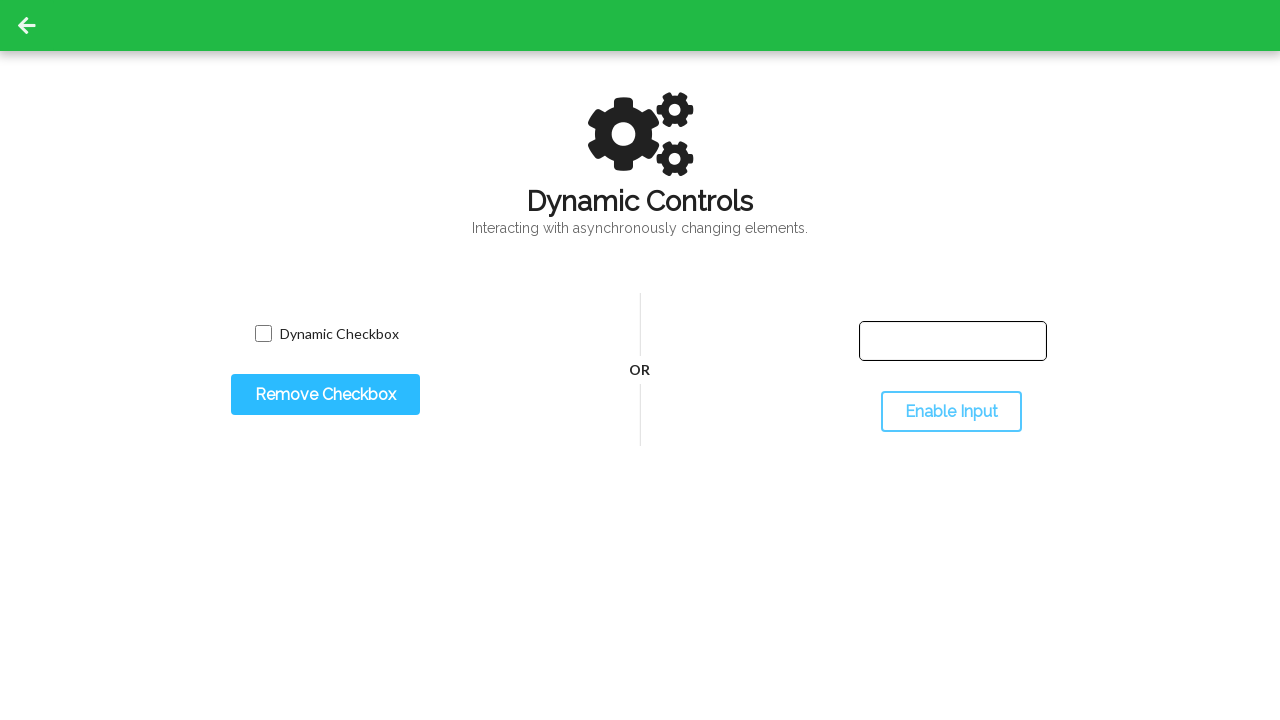

Clicked the dynamic checkbox at (263, 334) on input.willDisappear
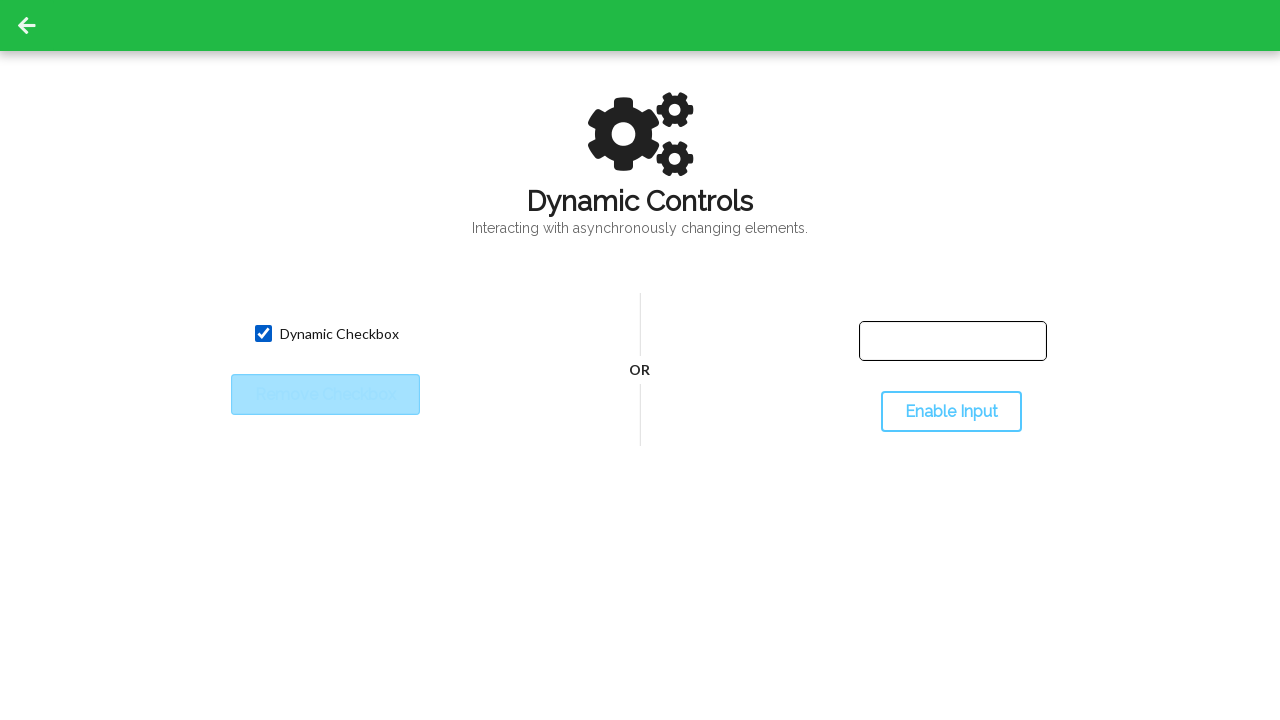

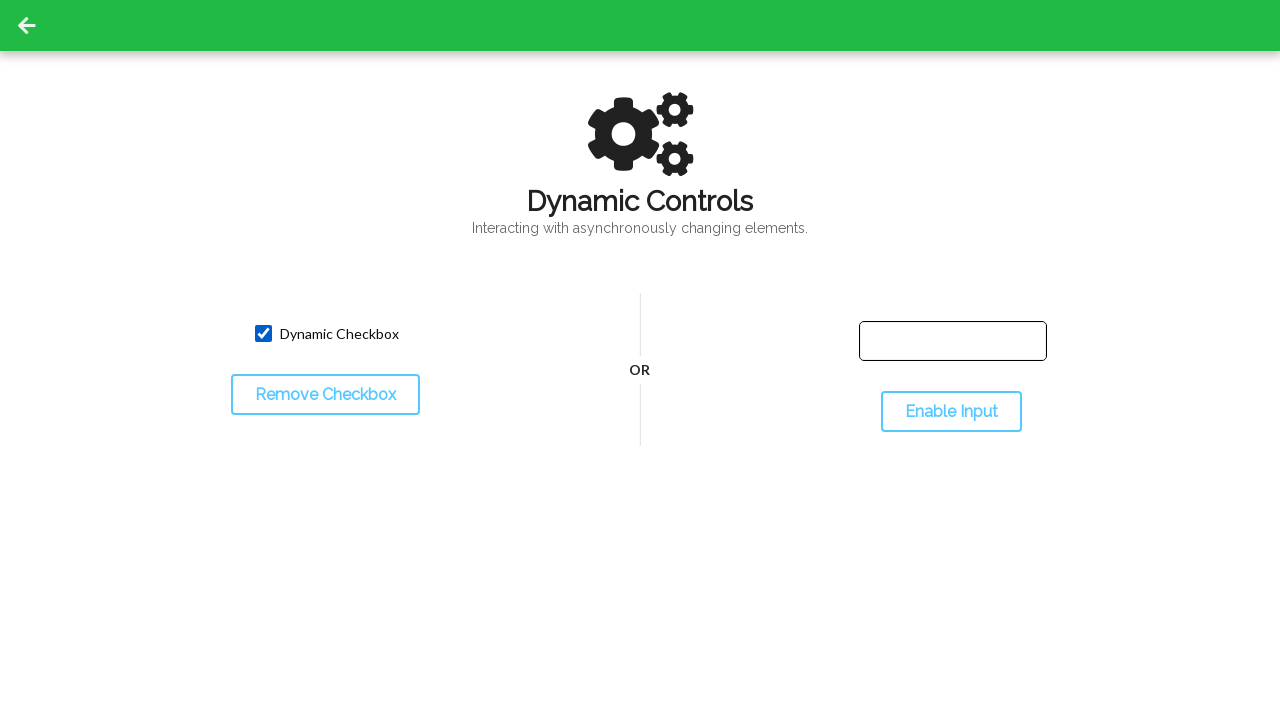